Tests filling the comments textarea after checking the tried TestCafe checkbox

Starting URL: https://devexpress.github.io/testcafe/example/

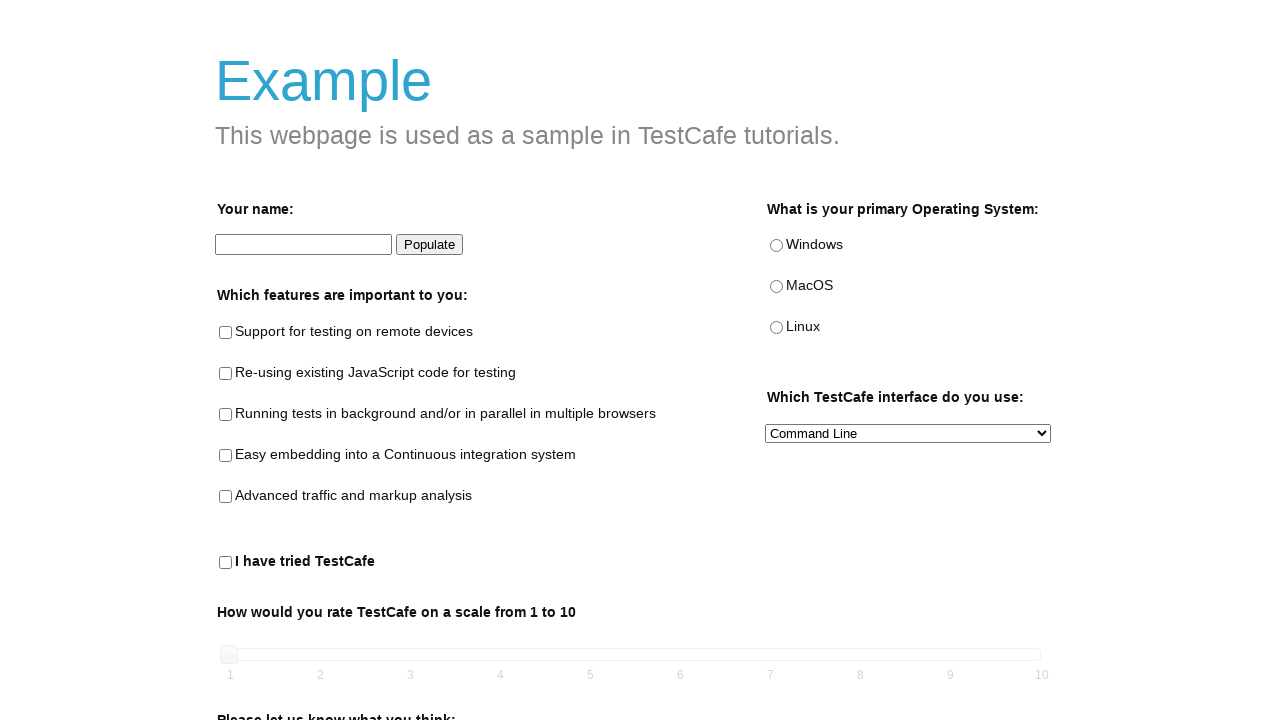

Checked the tried TestCafe checkbox at (226, 563) on internal:testid=[data-testid="tried-testcafe-checkbox"s]
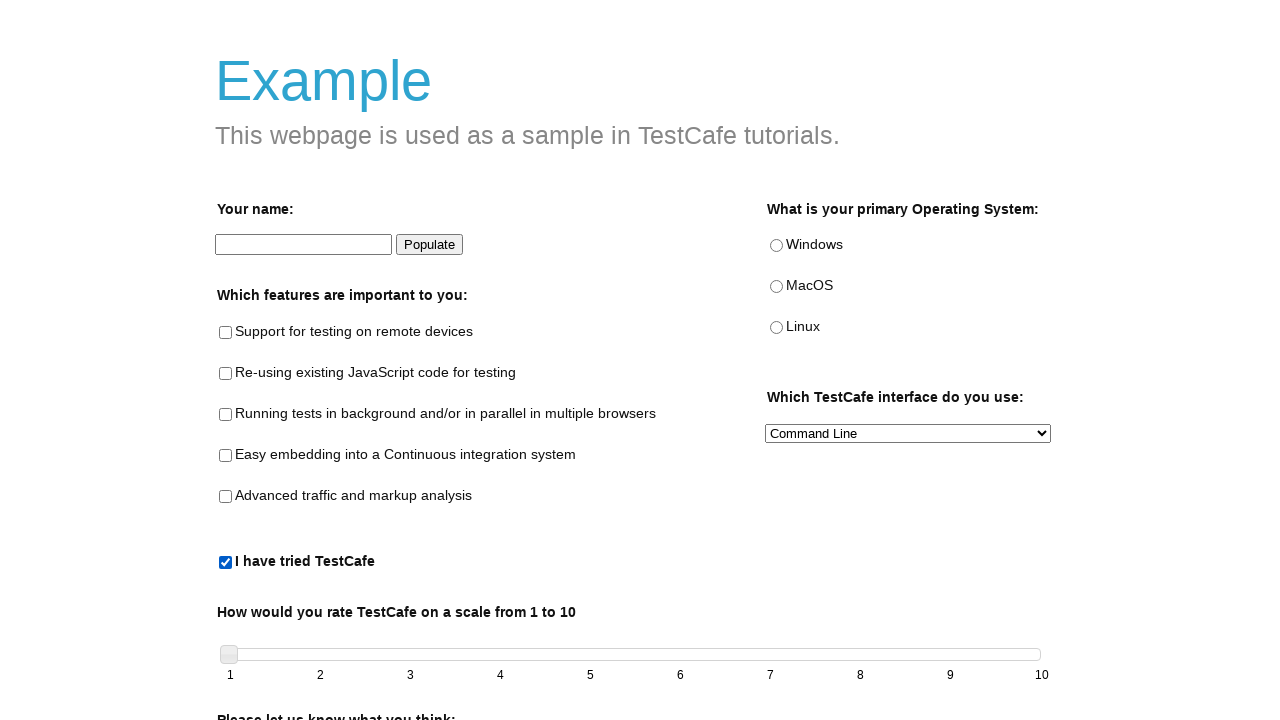

Filled comments textarea with multi-line text on internal:testid=[data-testid="comments-area"s]
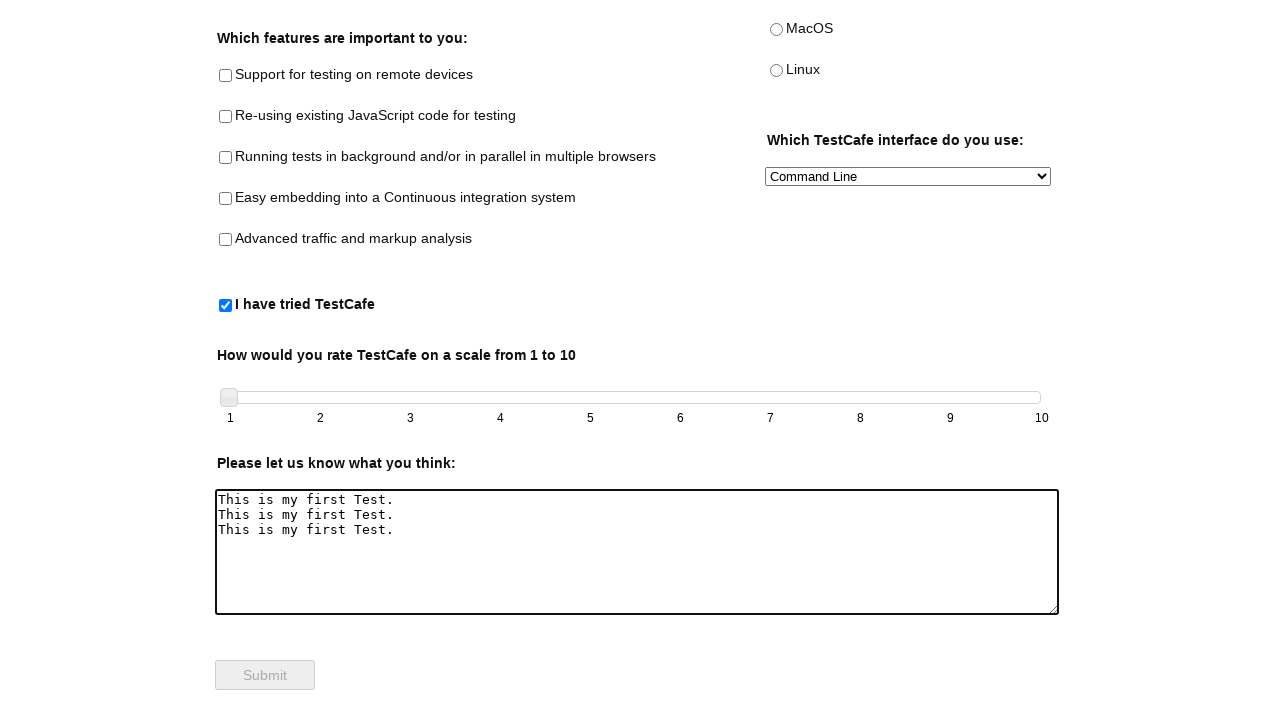

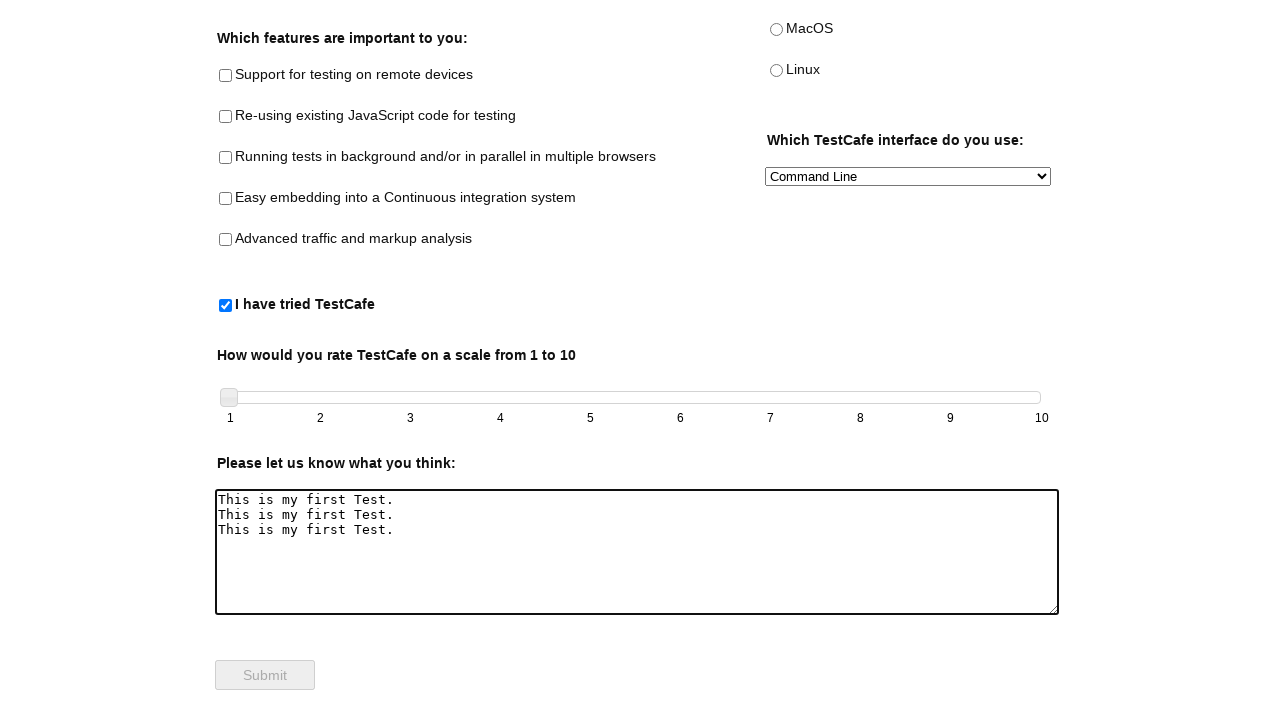